Tests slider functionality by dragging a slider handle 180 pixels to the right using drag and drop interaction.

Starting URL: https://demo.automationtesting.in/Slider.html

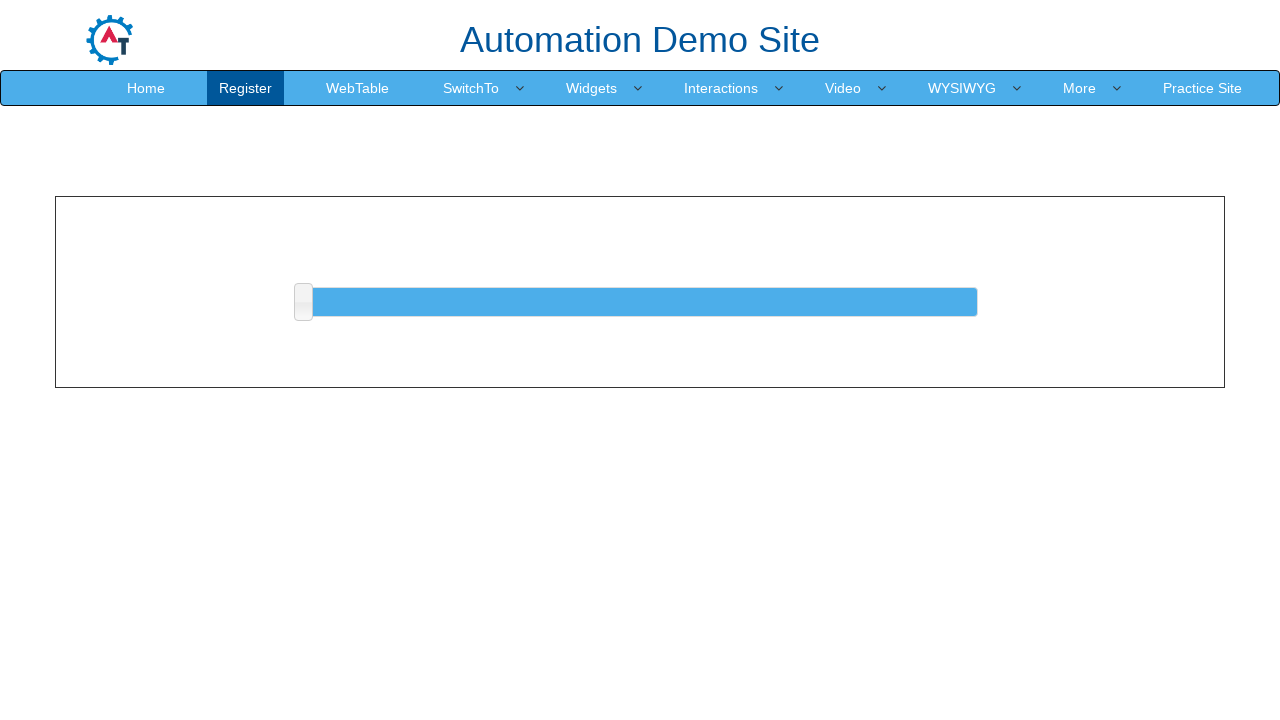

Located slider handle element
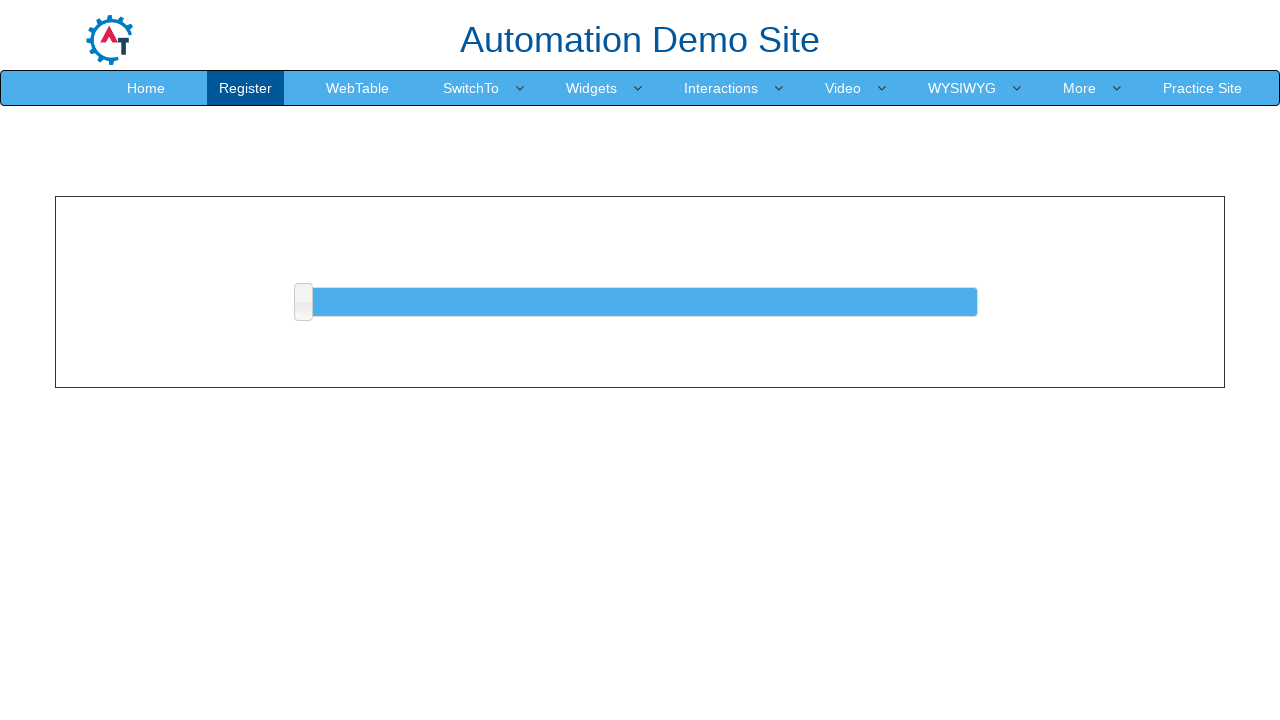

Slider handle is now visible
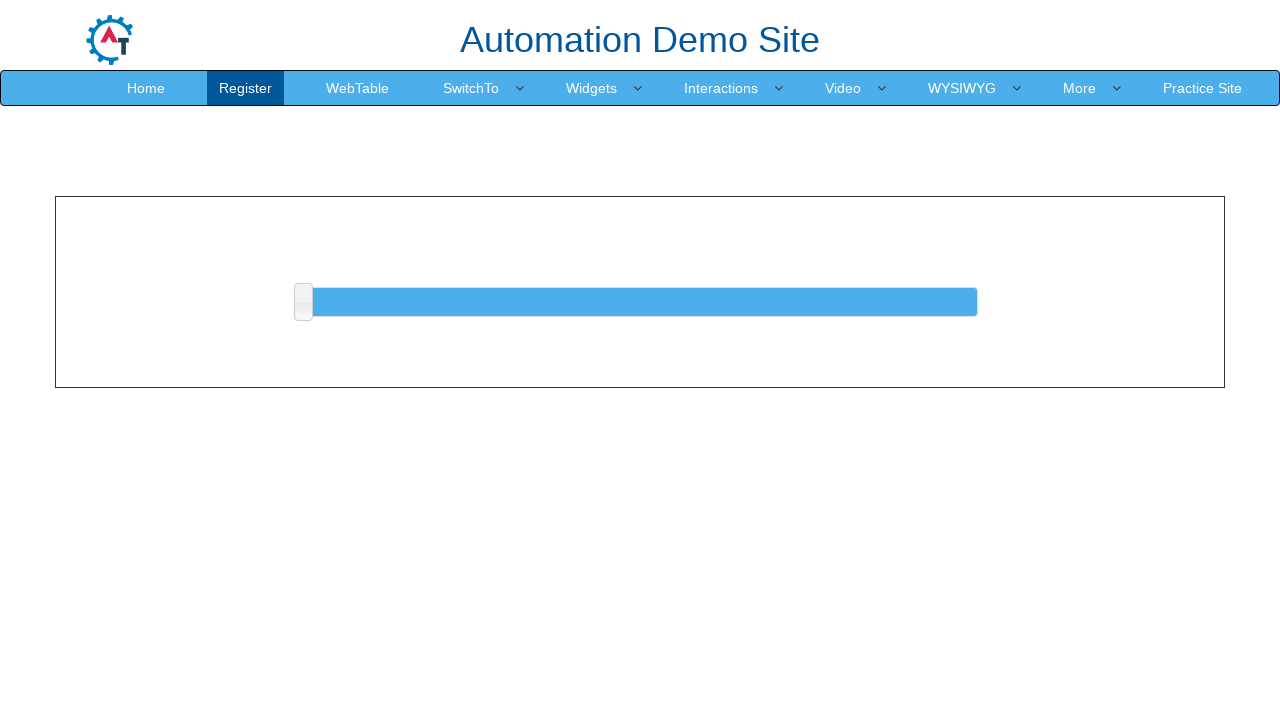

Retrieved bounding box of slider handle
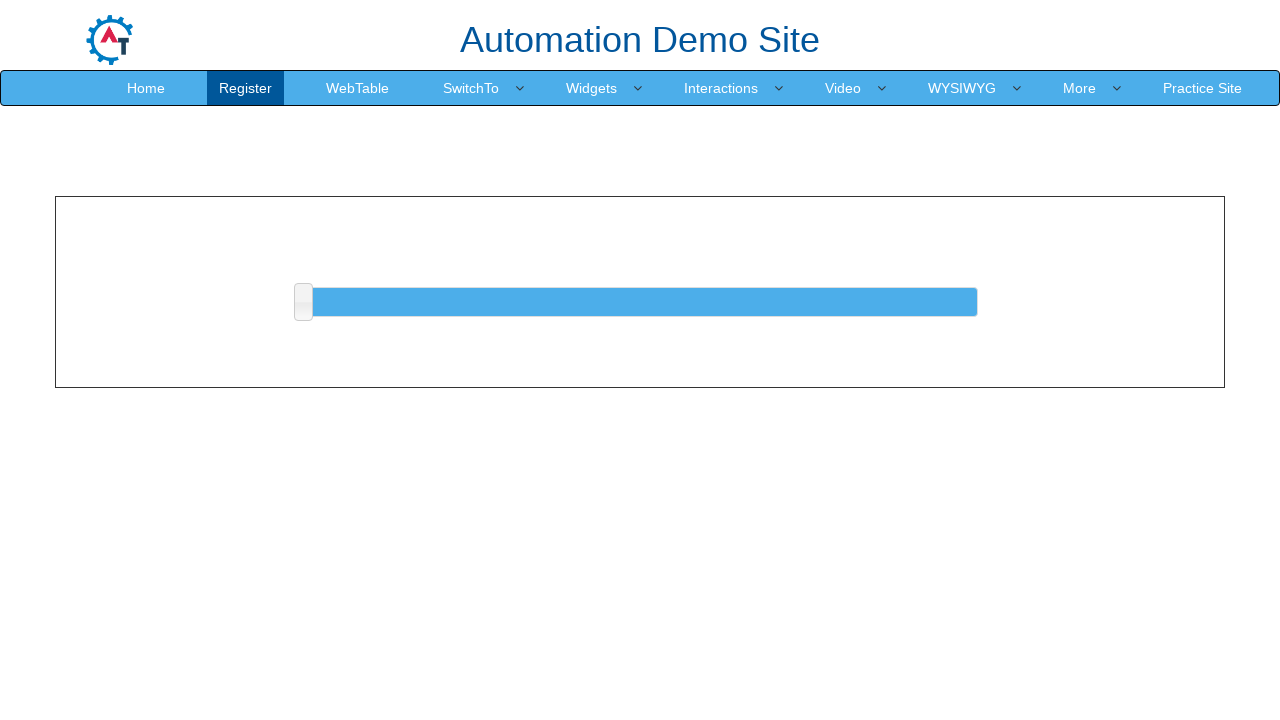

Moved mouse to center of slider handle at (303, 302)
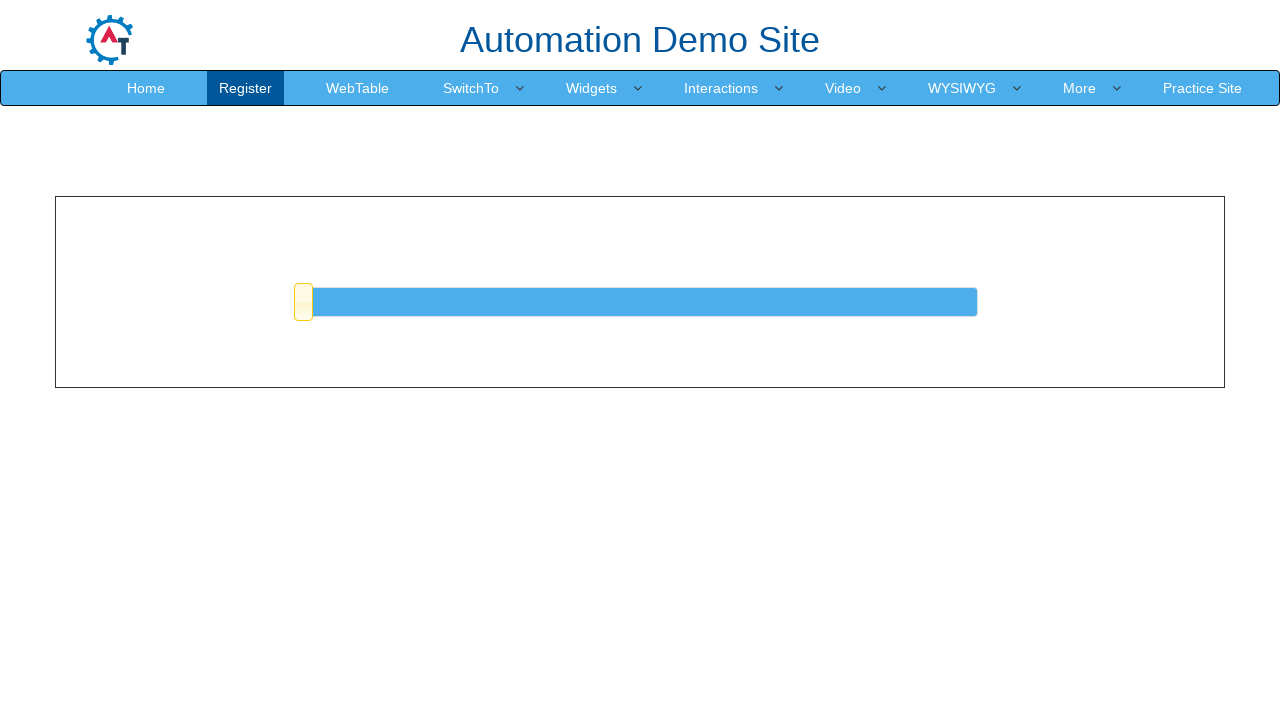

Mouse button pressed down on slider handle at (303, 302)
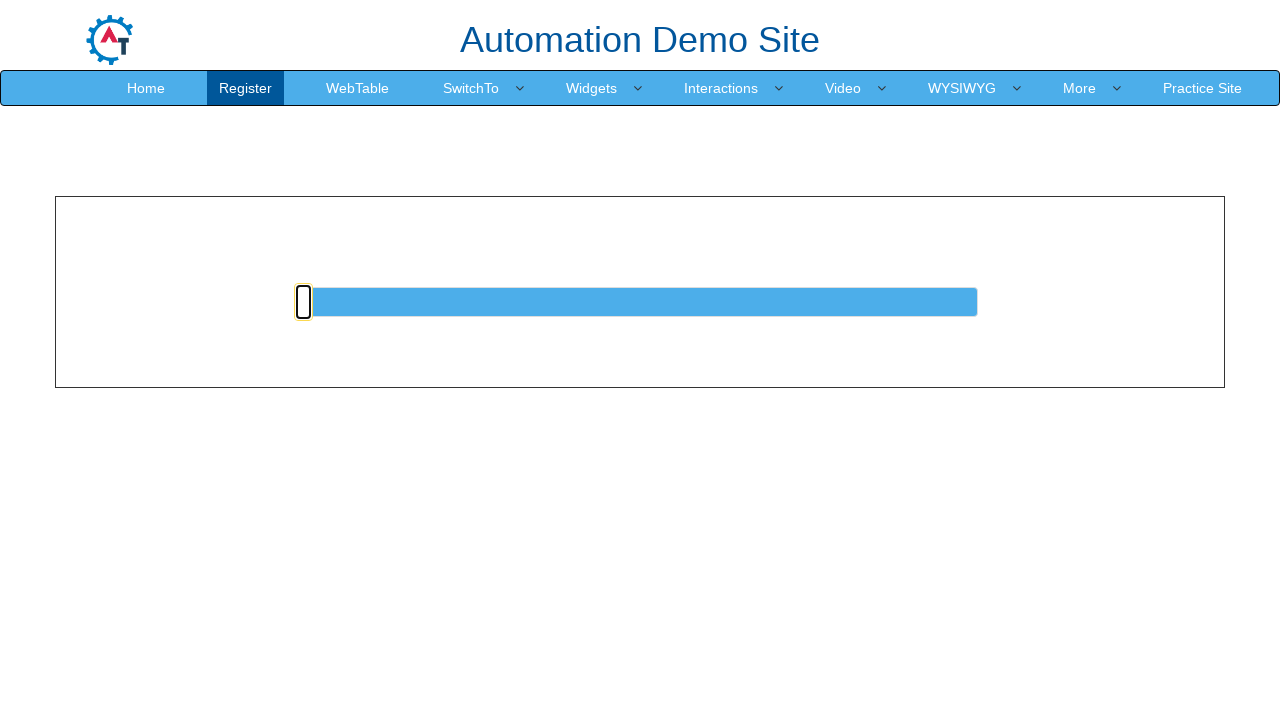

Dragged slider handle 180 pixels to the right at (483, 302)
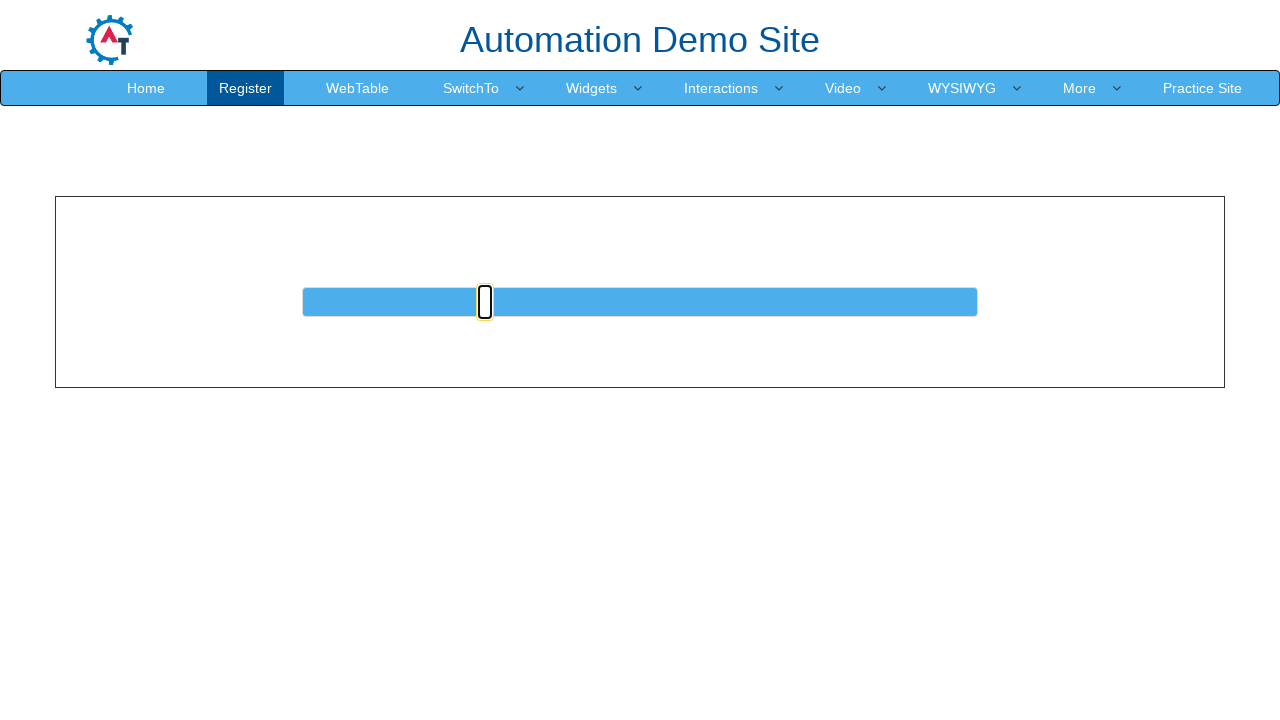

Mouse button released, slider drag completed at (483, 302)
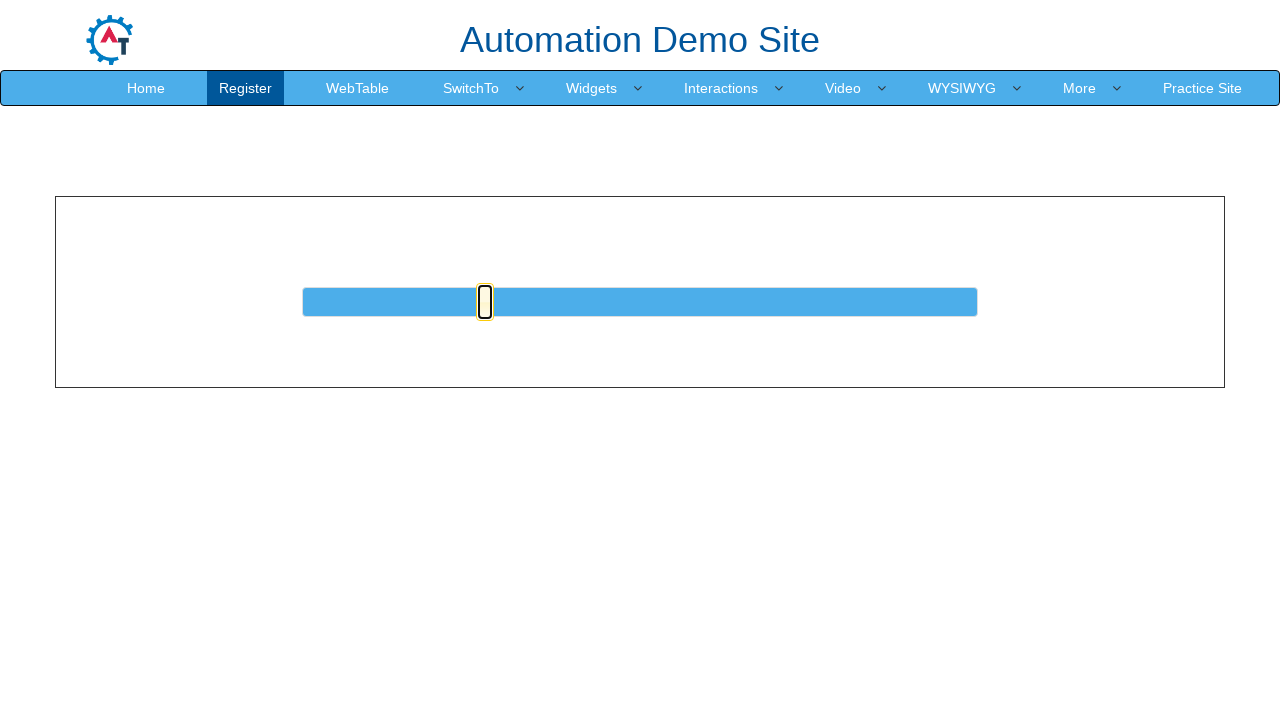

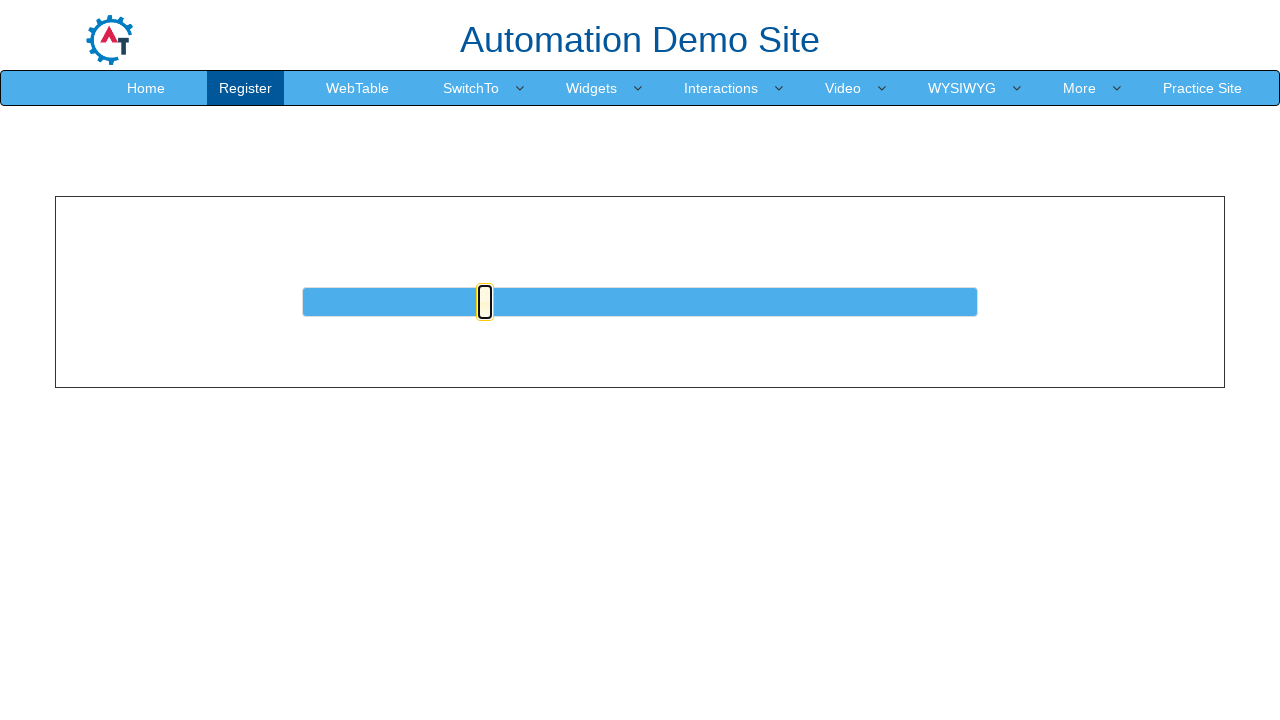